Tests waiting functionality by clicking a button and waiting for a paragraph element to appear on the page

Starting URL: https://testeroprogramowania.github.io/selenium/wait2.html

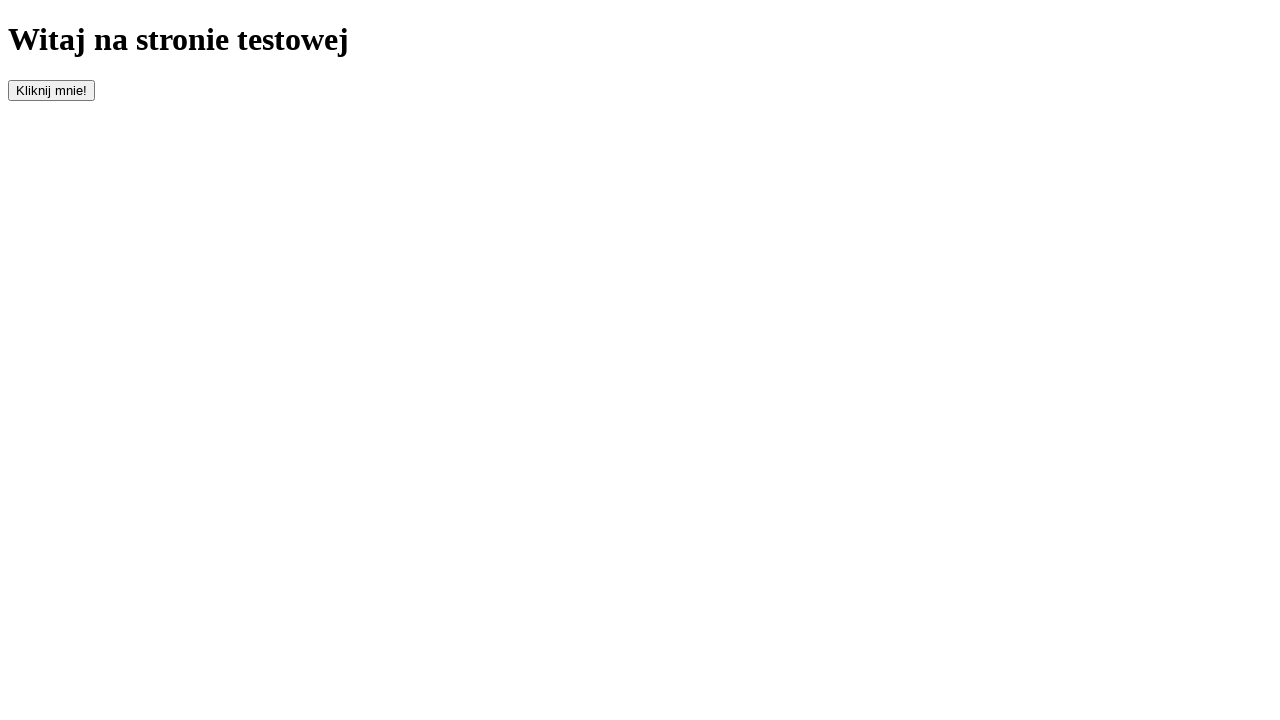

Clicked the 'clickOnMe' button to trigger element appearance at (52, 90) on #clickOnMe
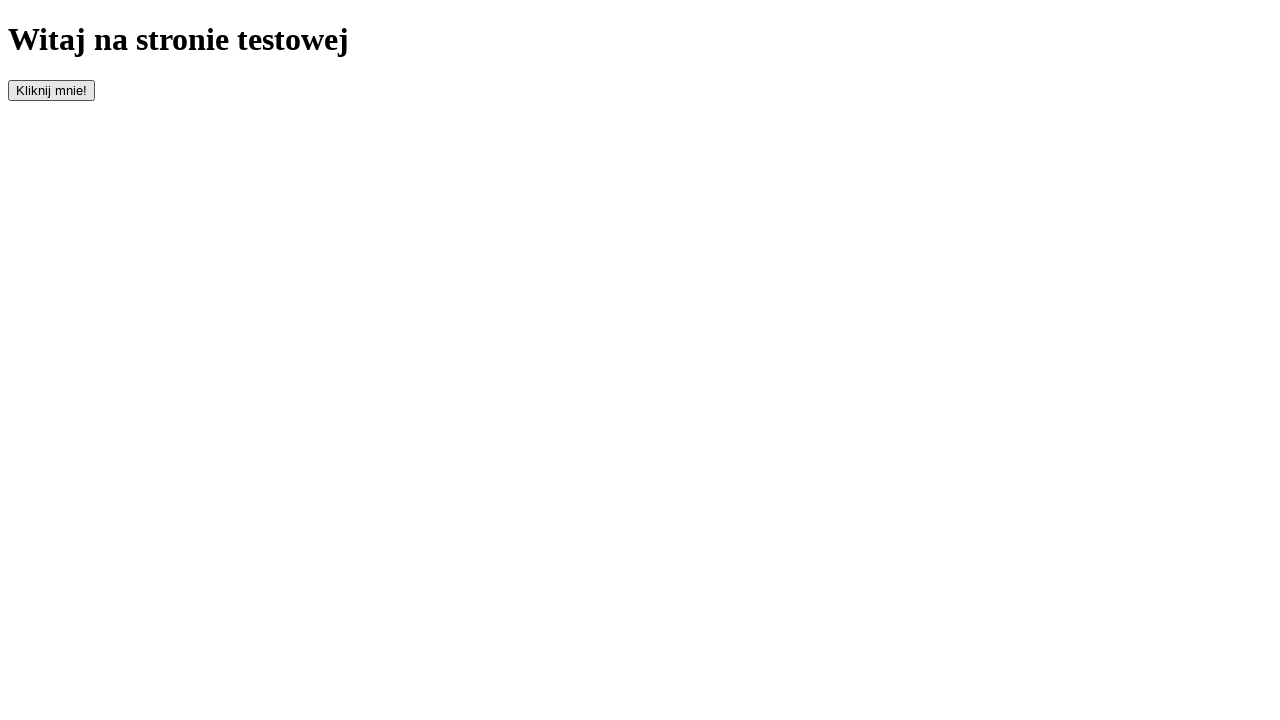

Waited for paragraph element to appear on the page
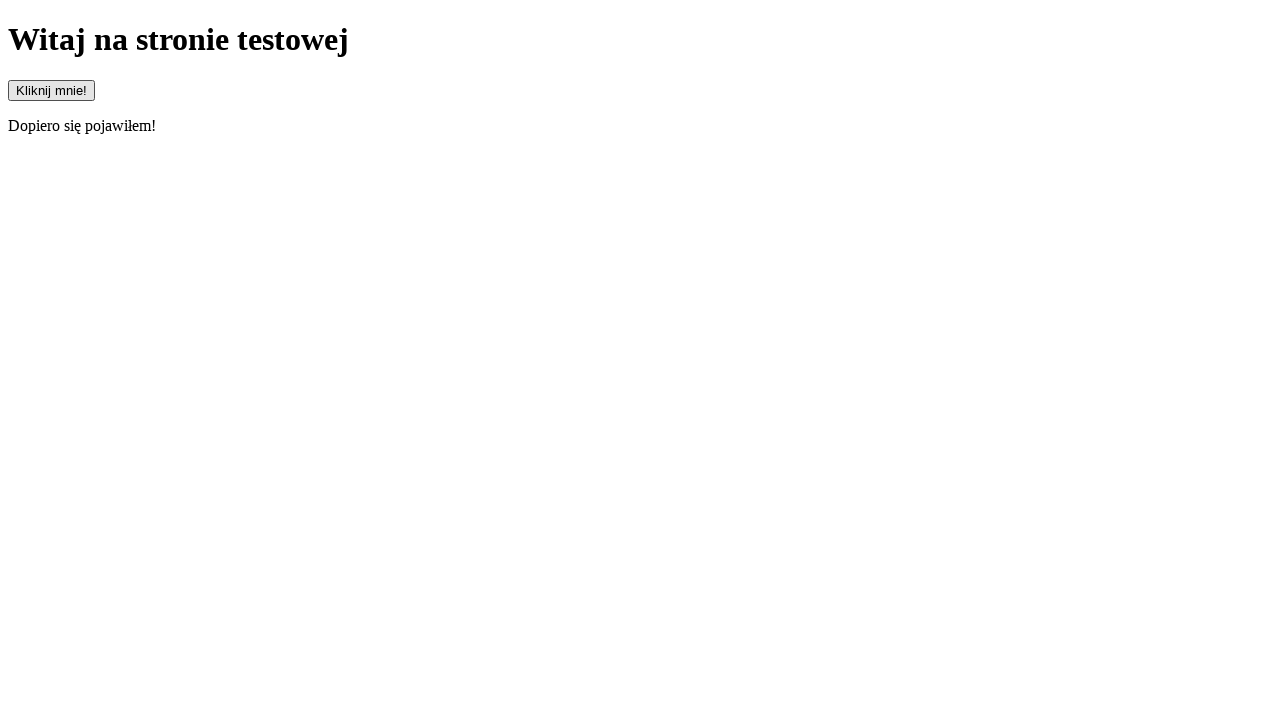

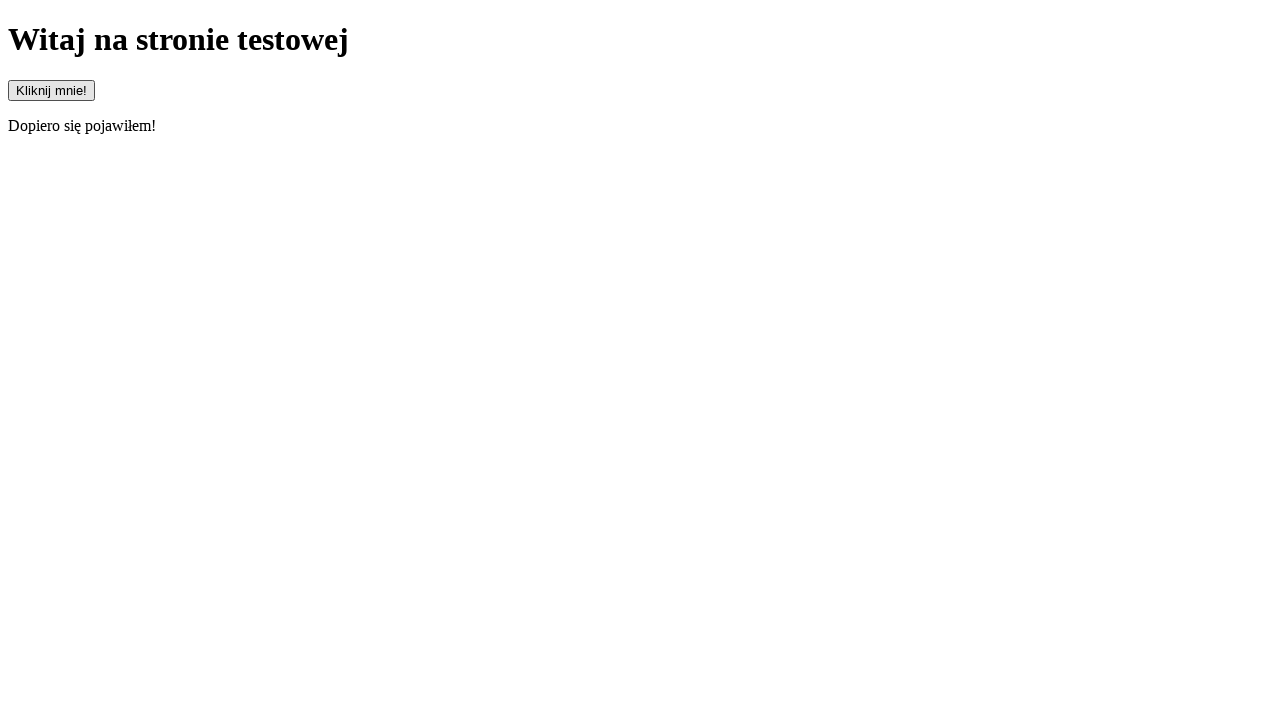